Tests iframe switching by locating an iframe by name, clicking on "Trainings" element inside it, switching back to main content, and verifying a heading element is displayed.

Starting URL: https://www.globalsqa.com/demo-site/frames-and-windows/#iFrame

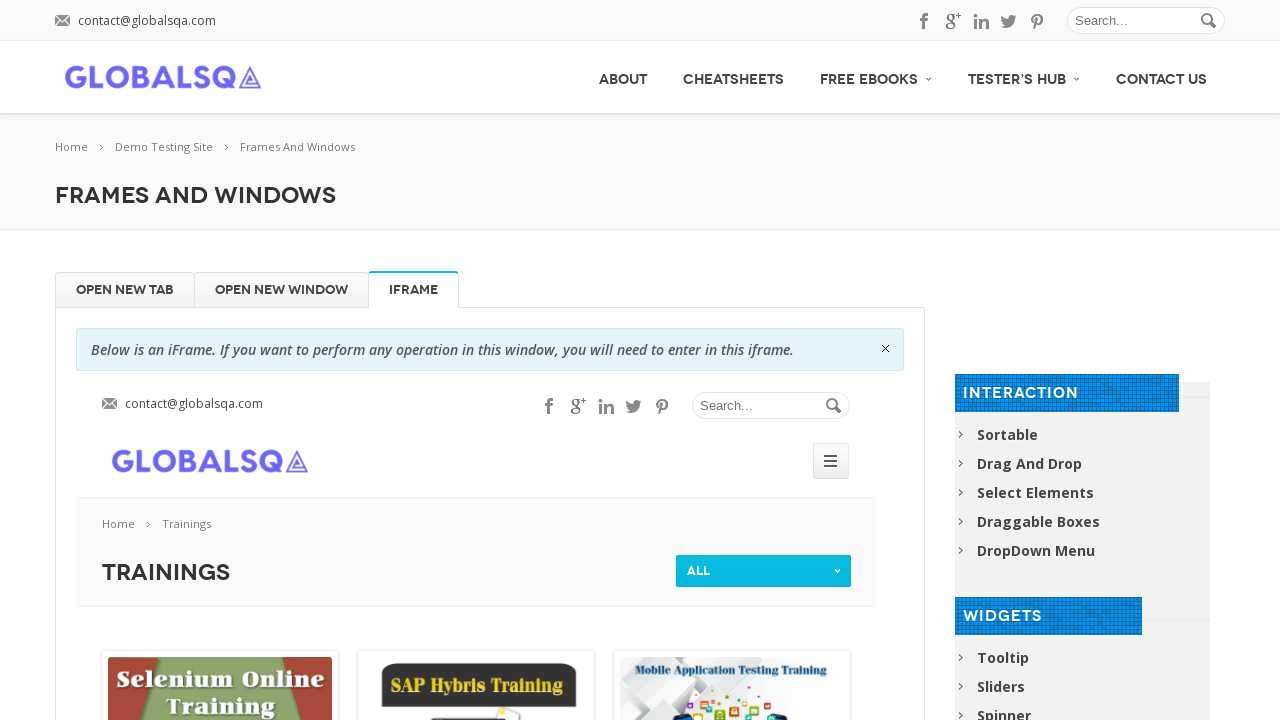

Located iframe with name 'globalSqa'
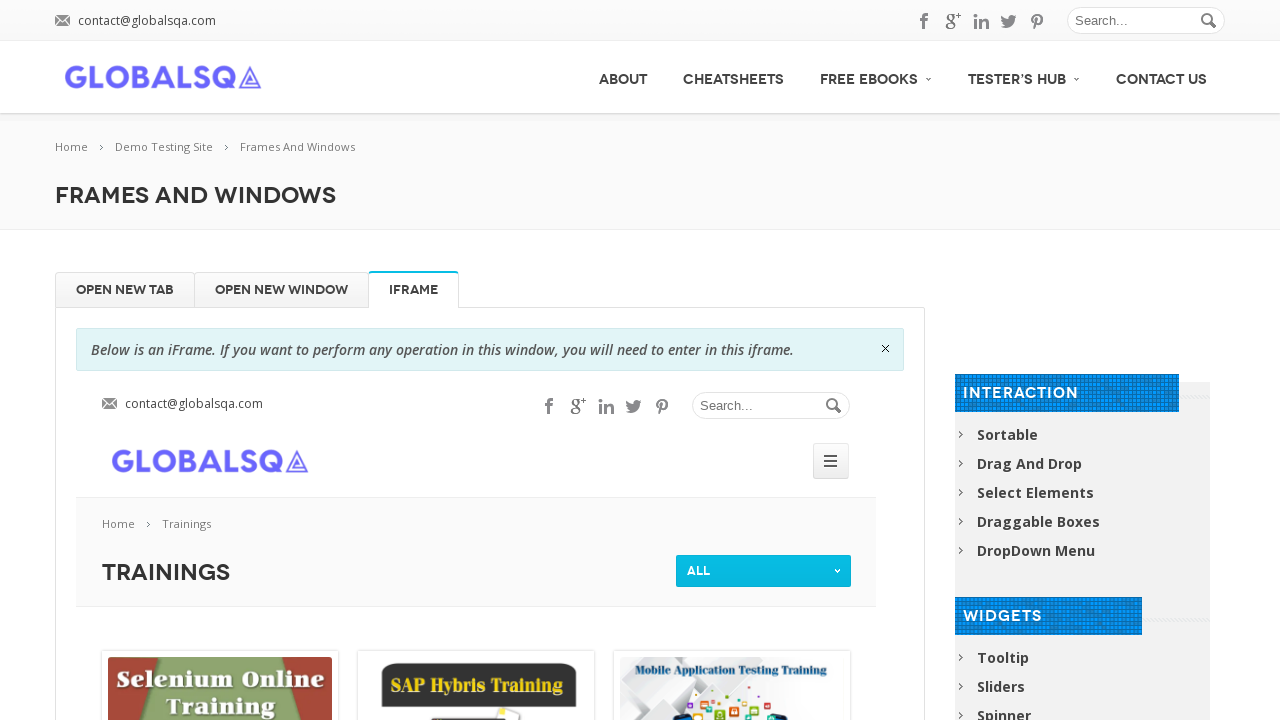

Clicked 'Trainings' element inside iframe at (196, 524) on iframe[name='globalSqa'] >> internal:control=enter-frame >> xpath=//span[text()=
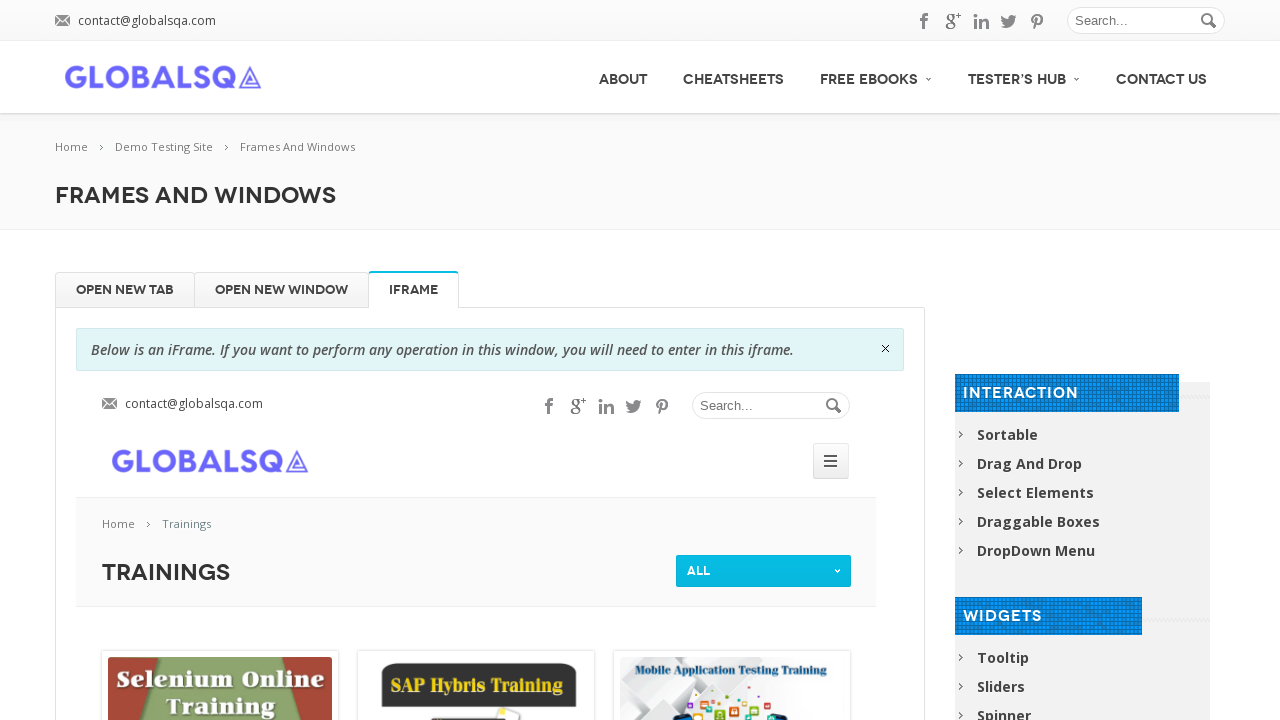

Located heading element in main content
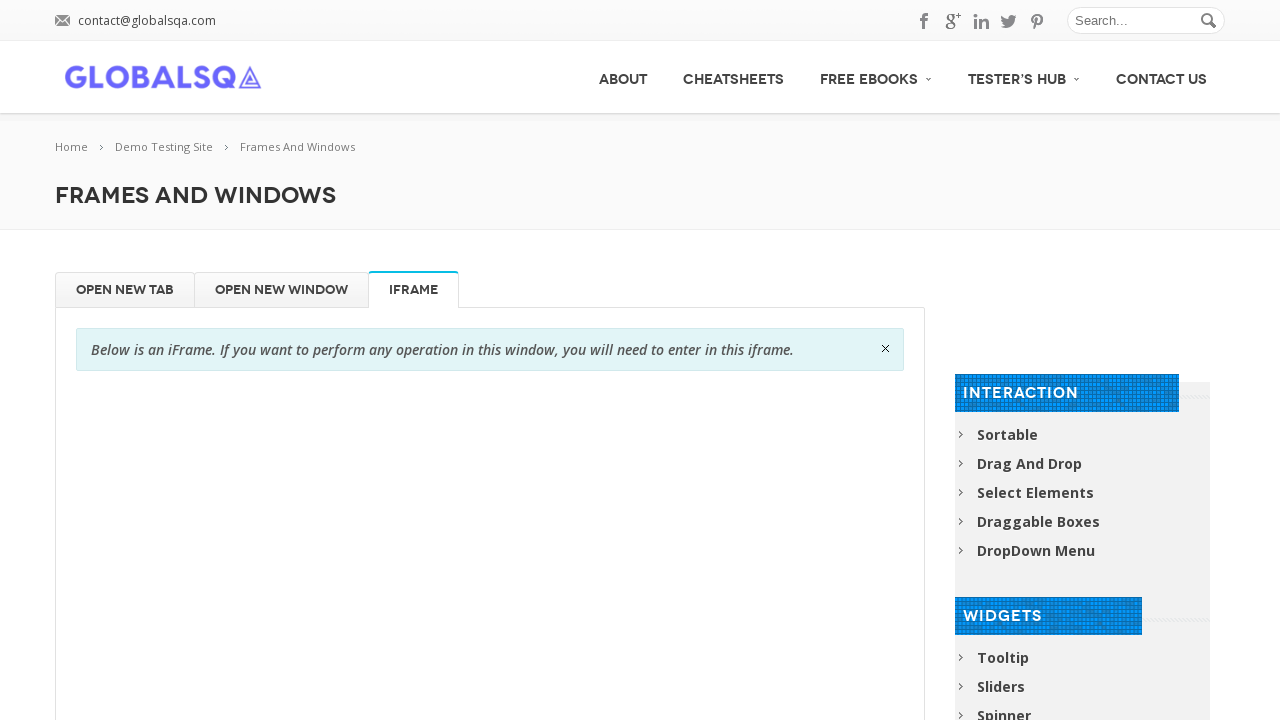

Verified heading element is displayed
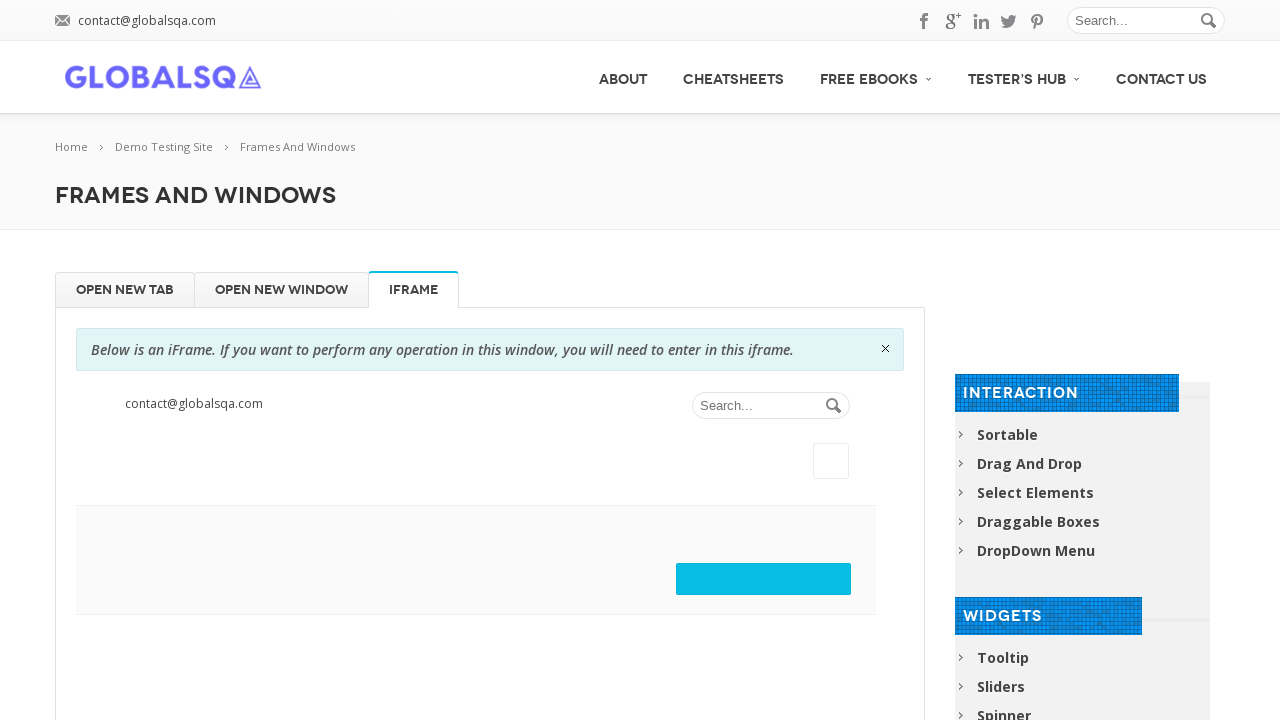

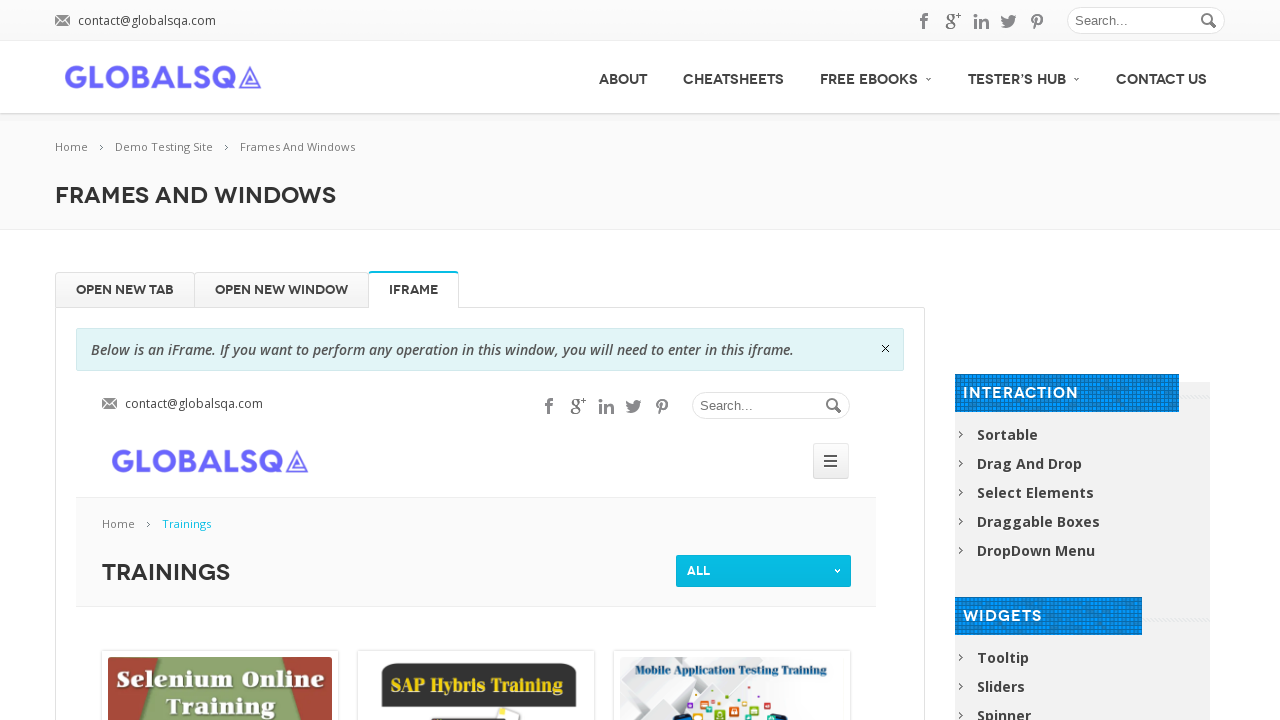